Navigates to Browse Languages page and verifies the Language and Author column headers are displayed in the table

Starting URL: http://www.99-bottles-of-beer.net/

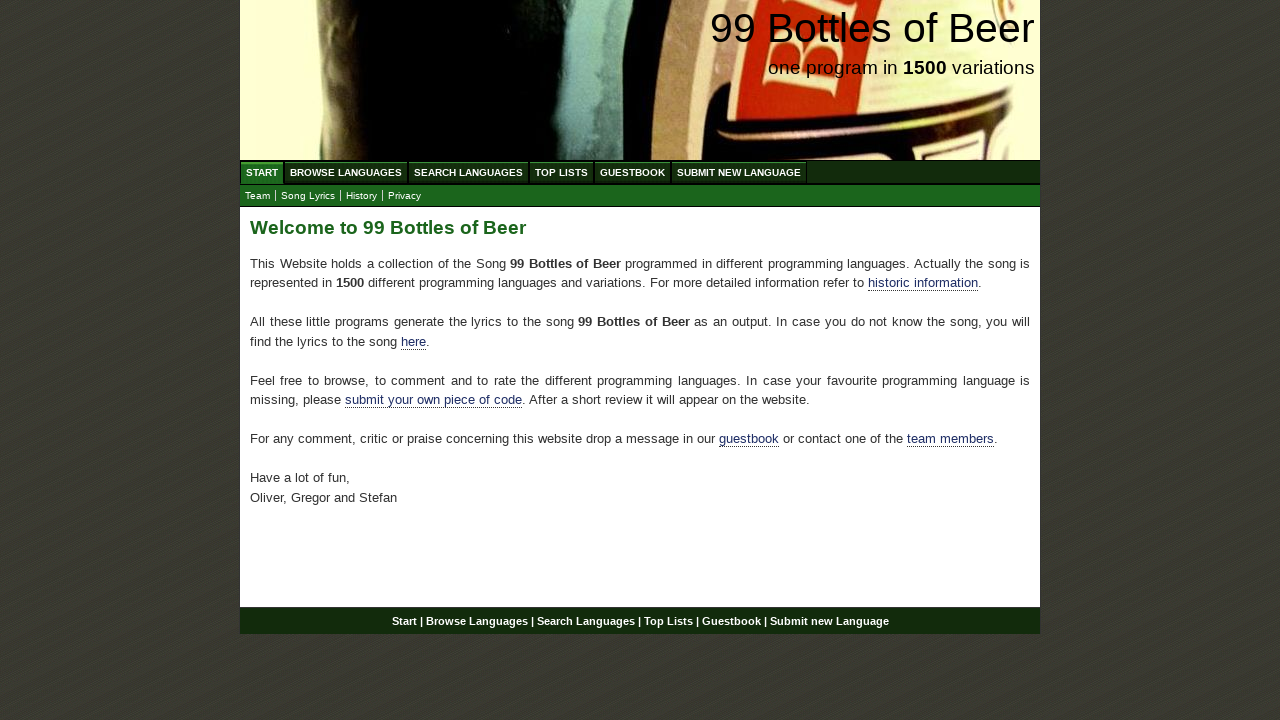

Clicked on Browse Languages link at (346, 172) on div#navigation ul#menu li a[href='/abc.html']
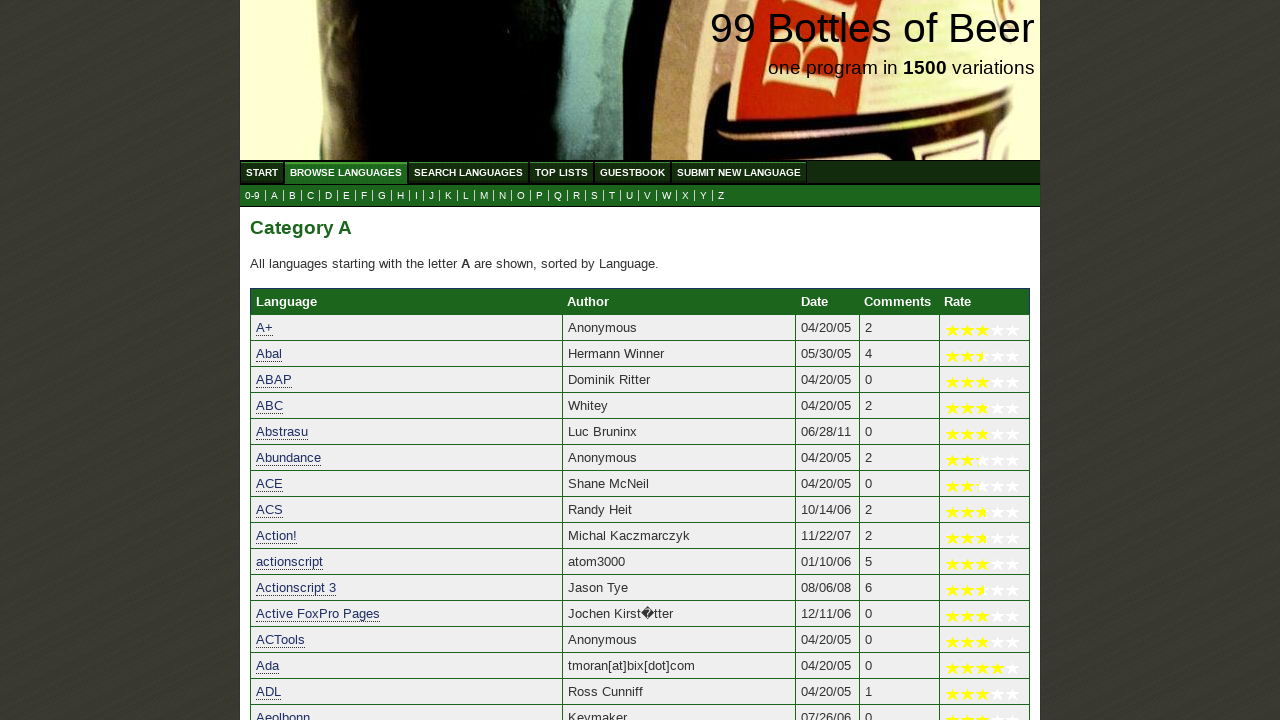

Language column header is displayed in the table
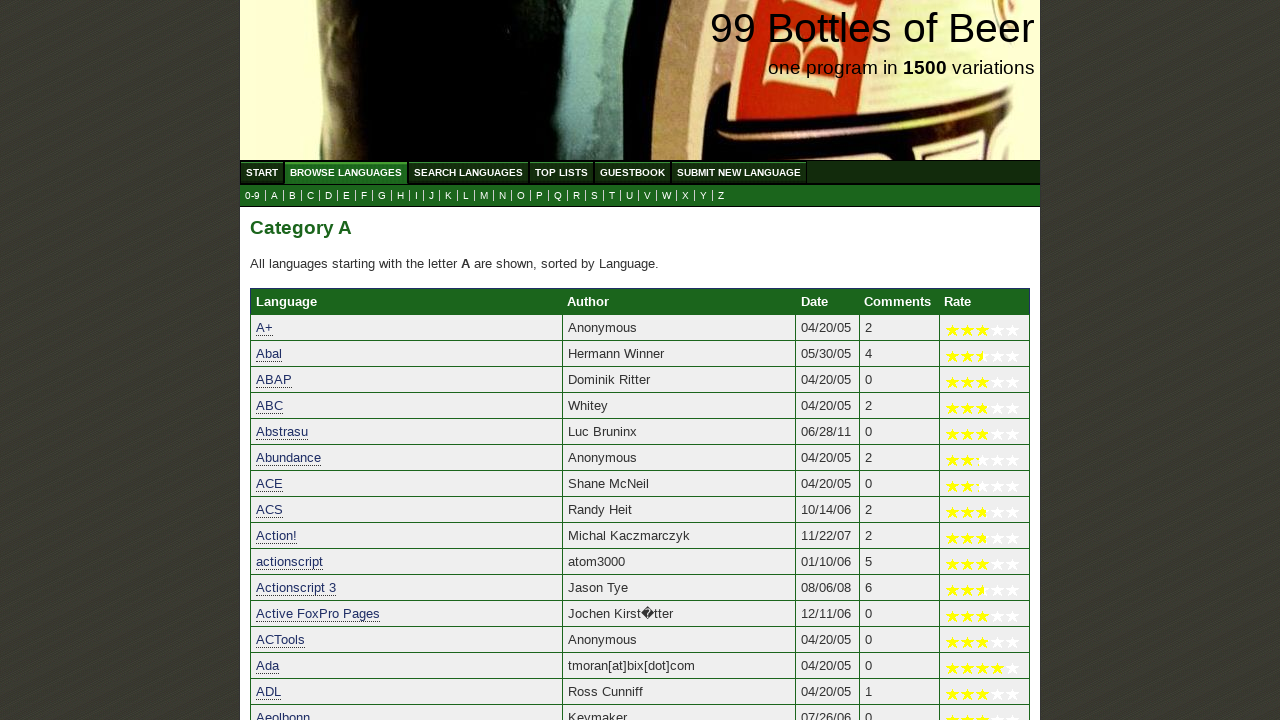

Author column header is displayed in the table
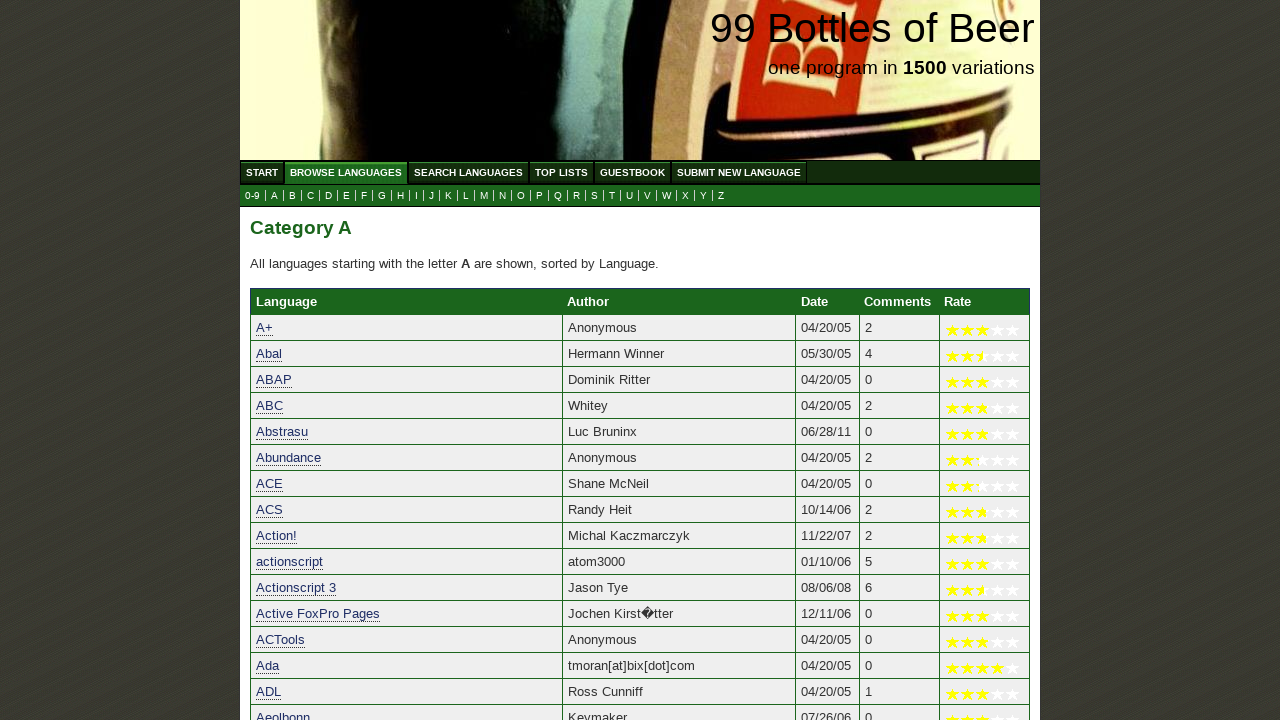

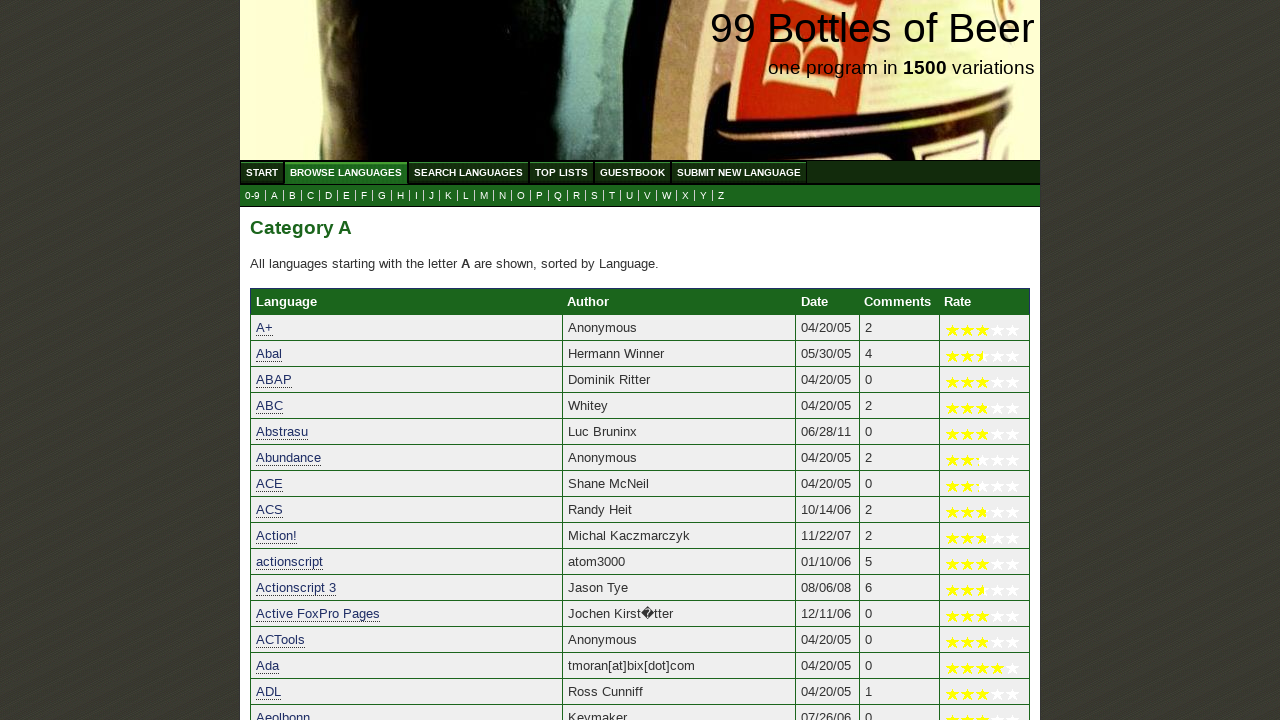